Tests drag and drop functionality by dragging column A to column B position

Starting URL: http://the-internet.herokuapp.com/drag_and_drop

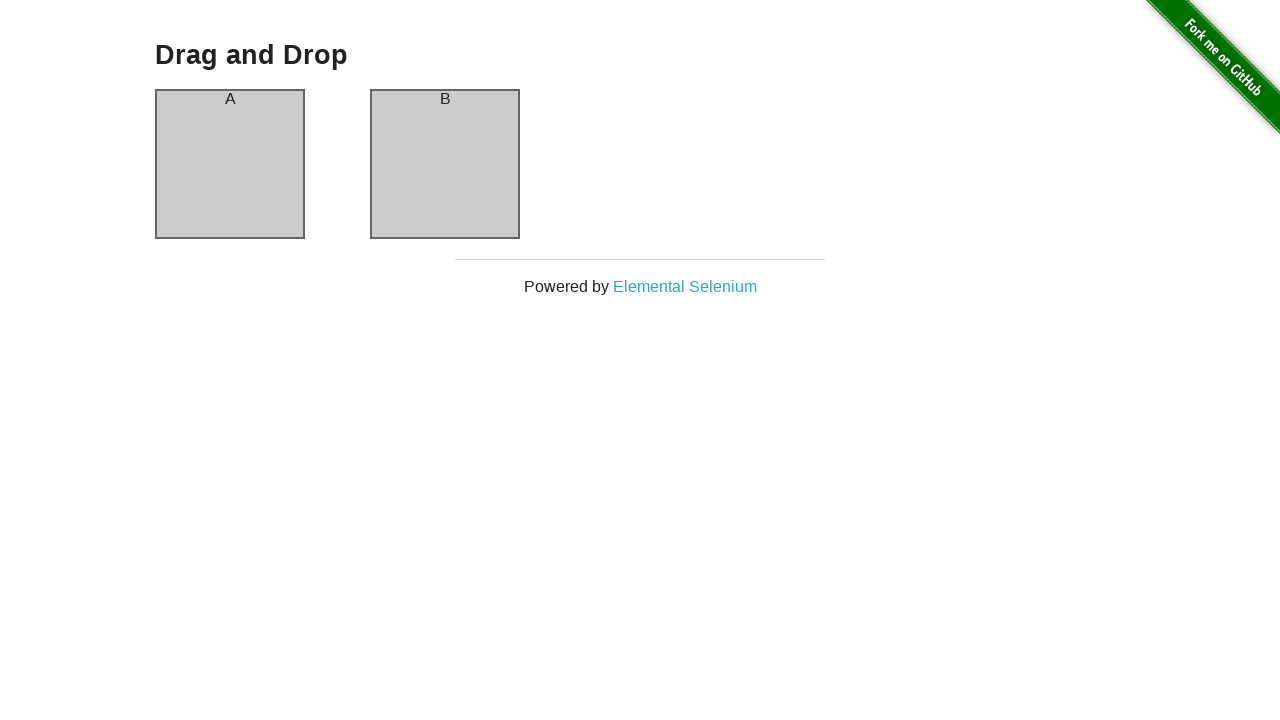

Waited for column A to be visible
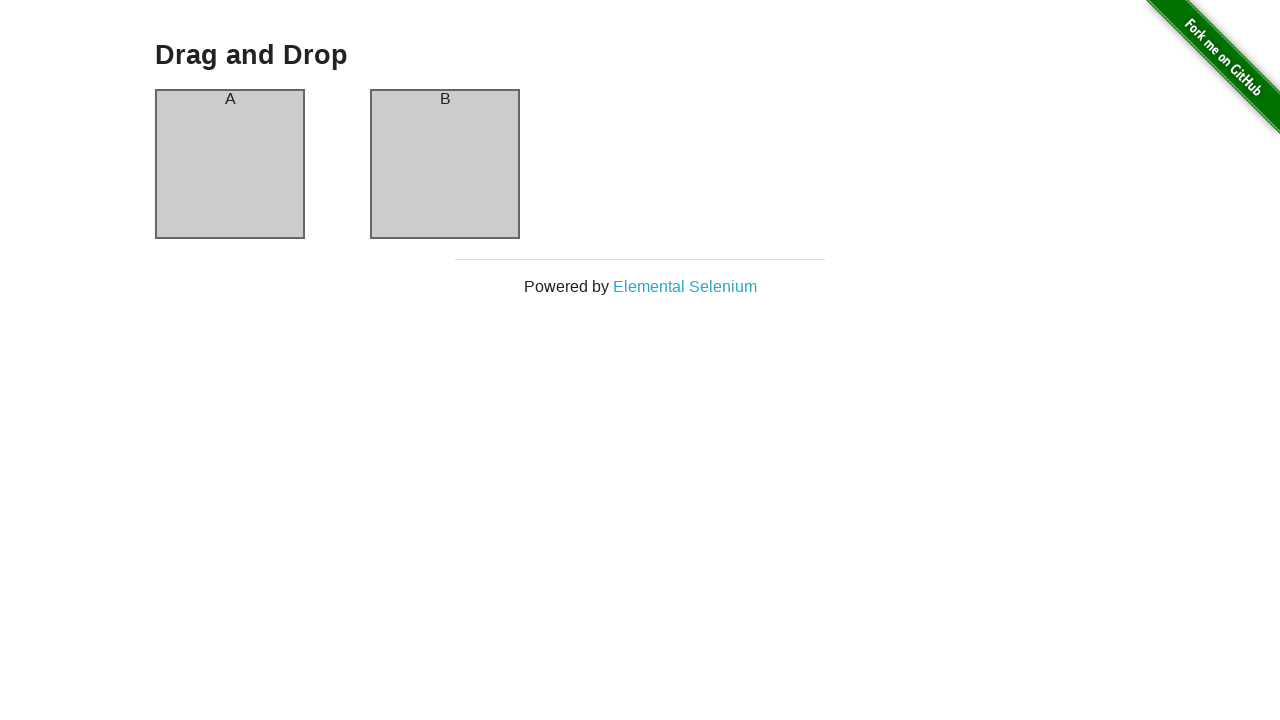

Waited for column B to be visible
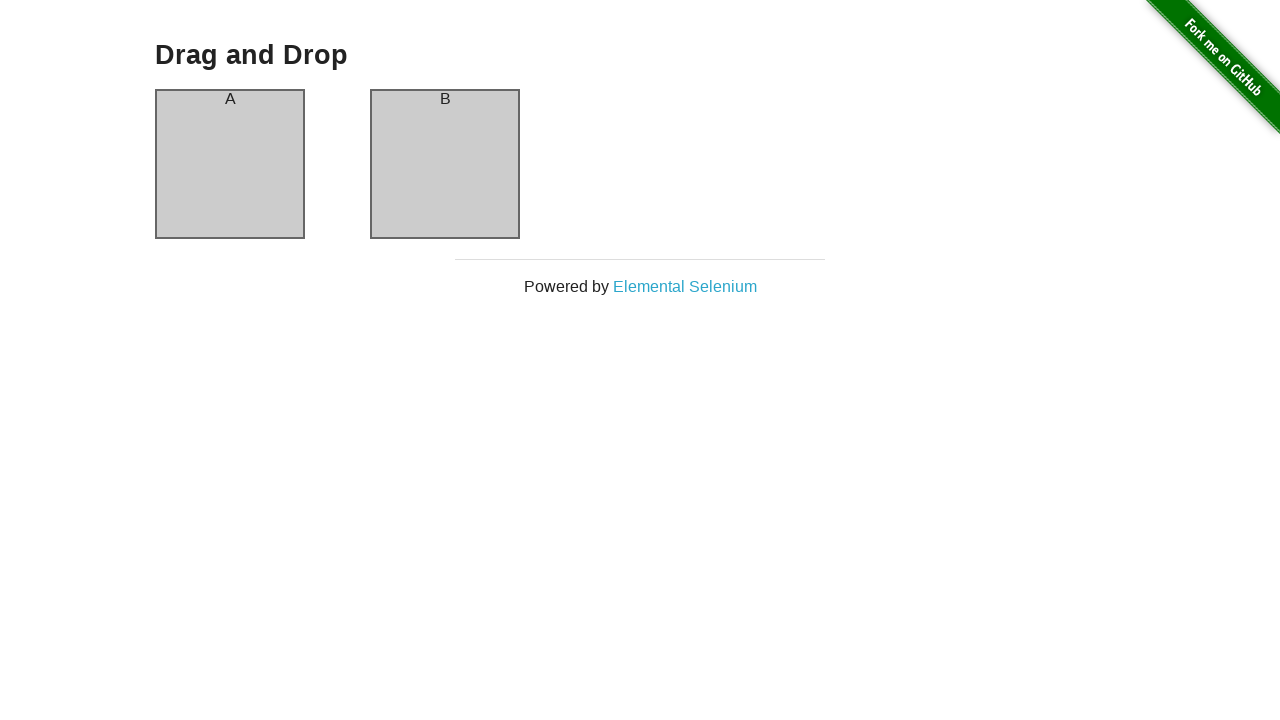

Dragged column A to column B position at (445, 164)
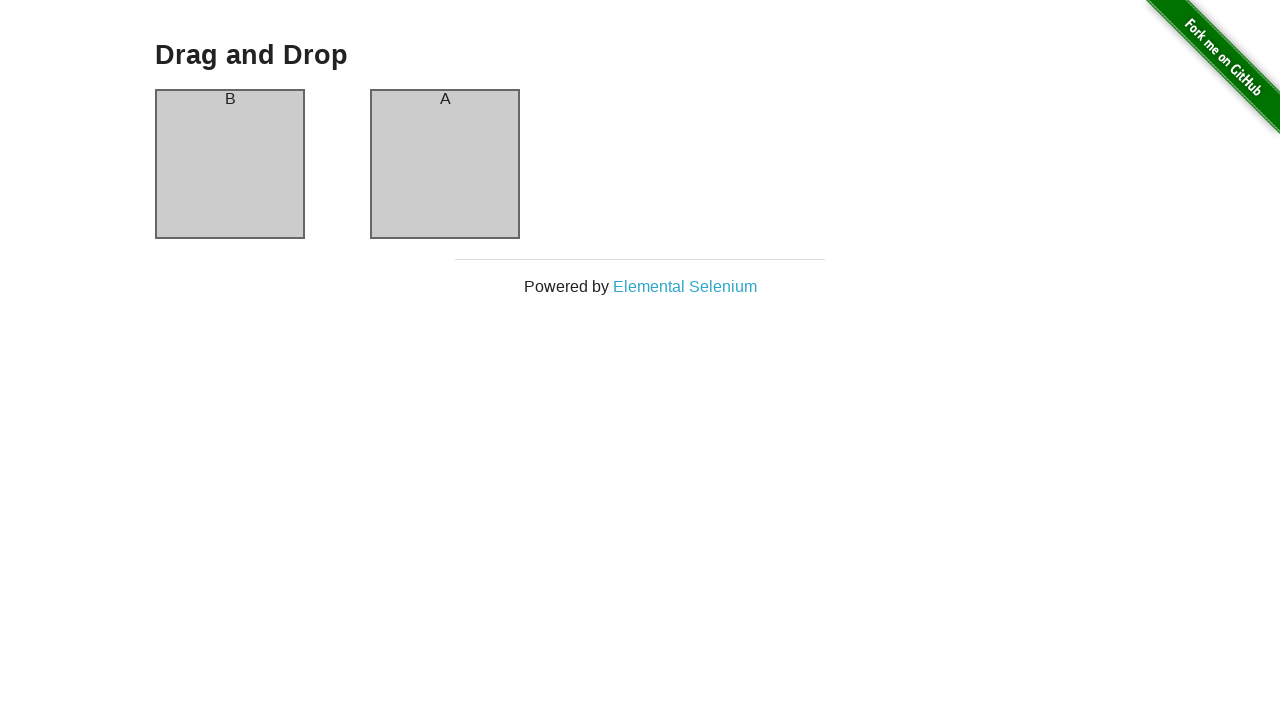

Waited 1 second to verify drag and drop completed
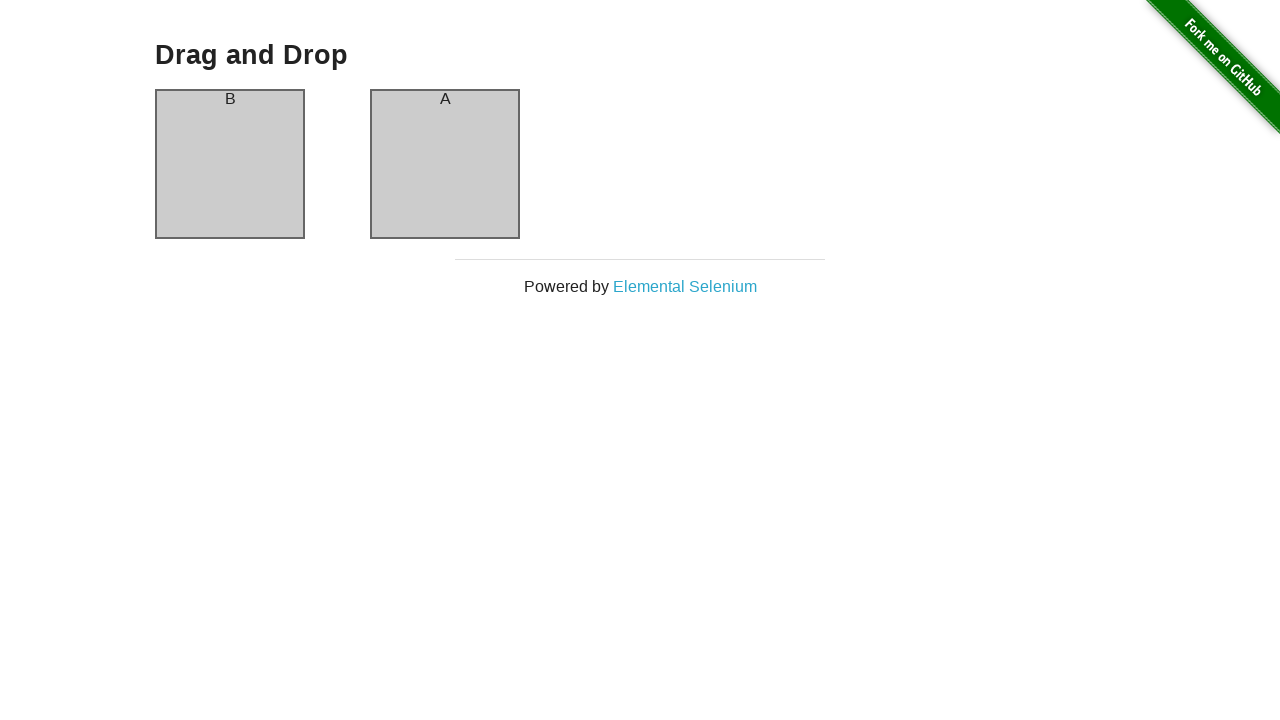

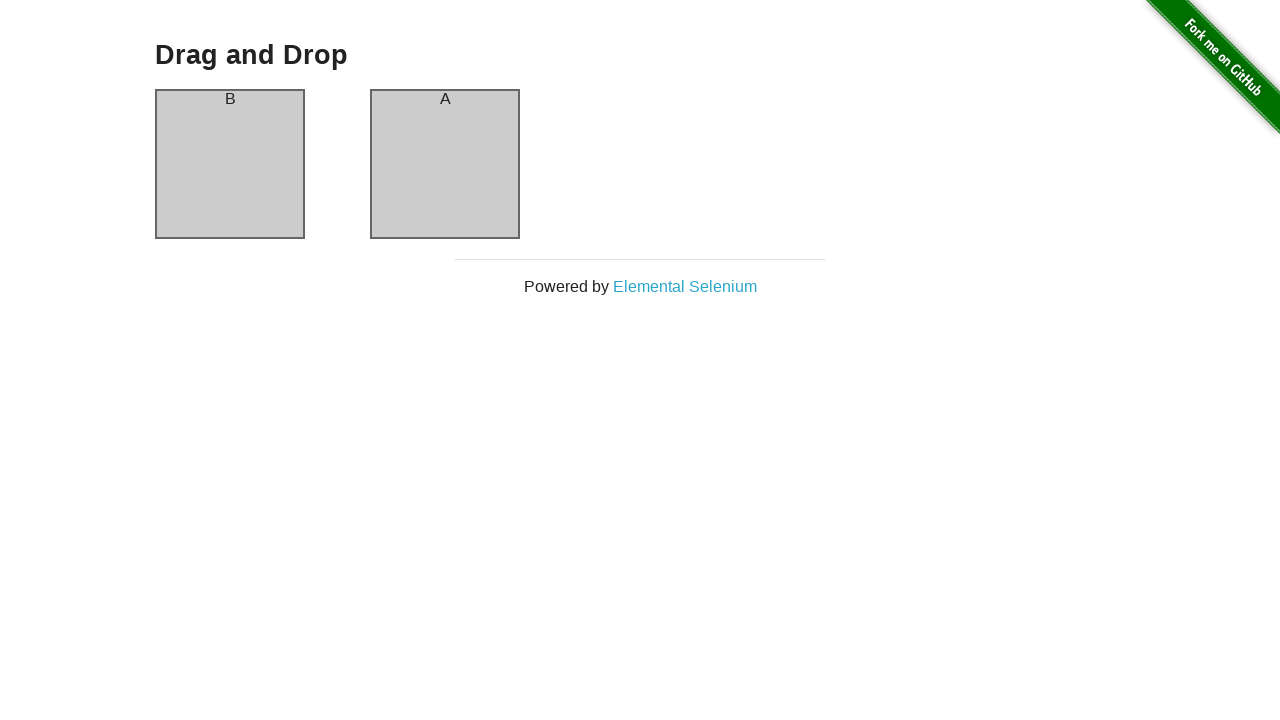